Tests that other controls are hidden when editing a todo item.

Starting URL: https://demo.playwright.dev/todomvc

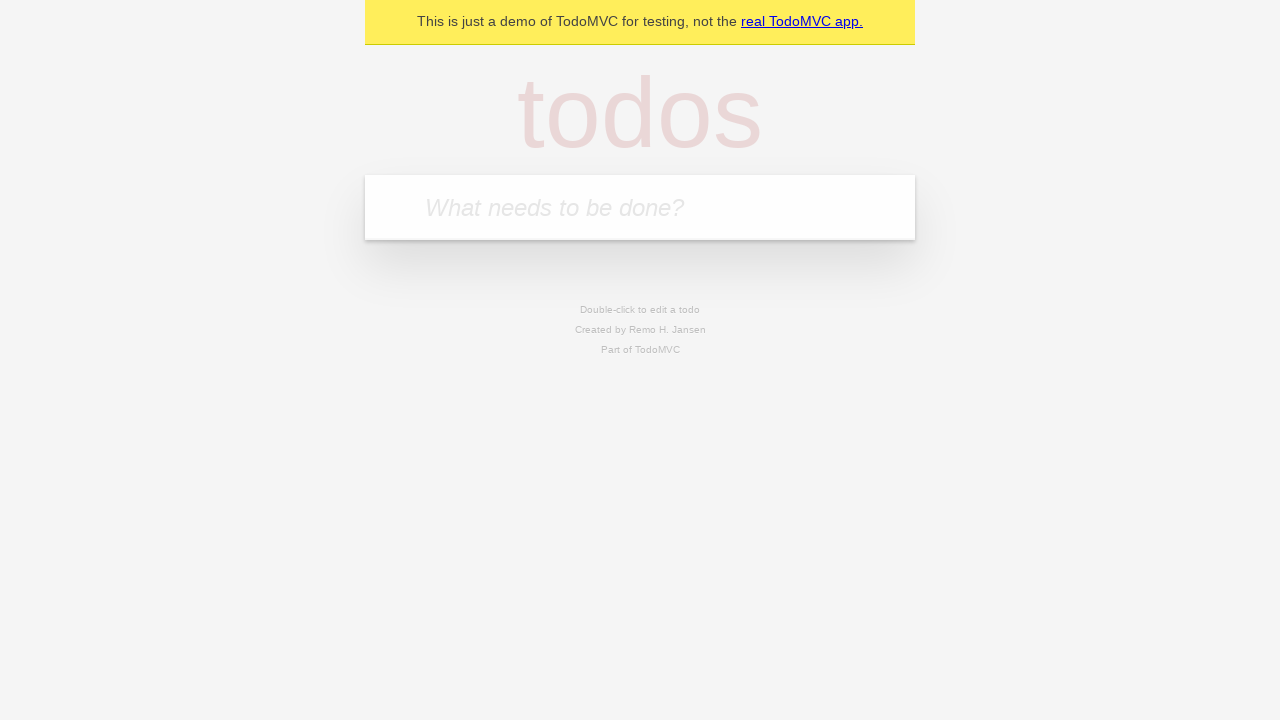

Filled new todo field with 'buy some cheese' on .new-todo
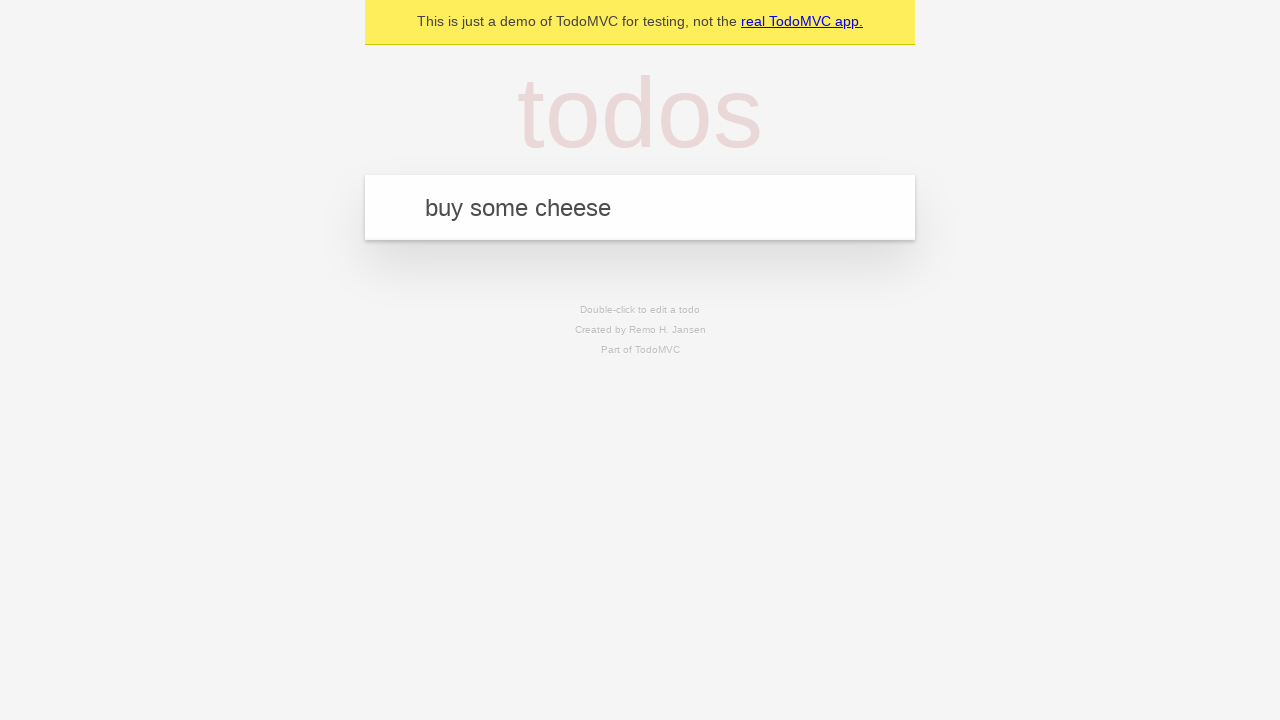

Pressed Enter to add first todo item on .new-todo
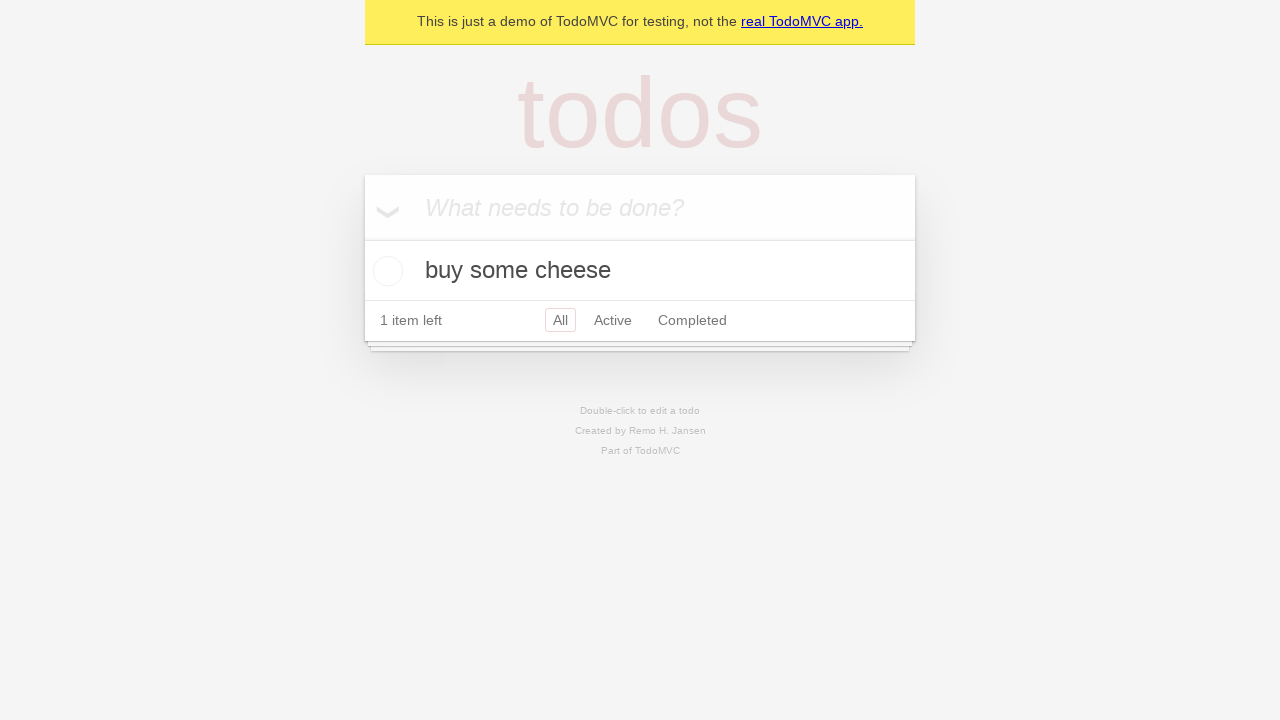

Filled new todo field with 'feed the cat' on .new-todo
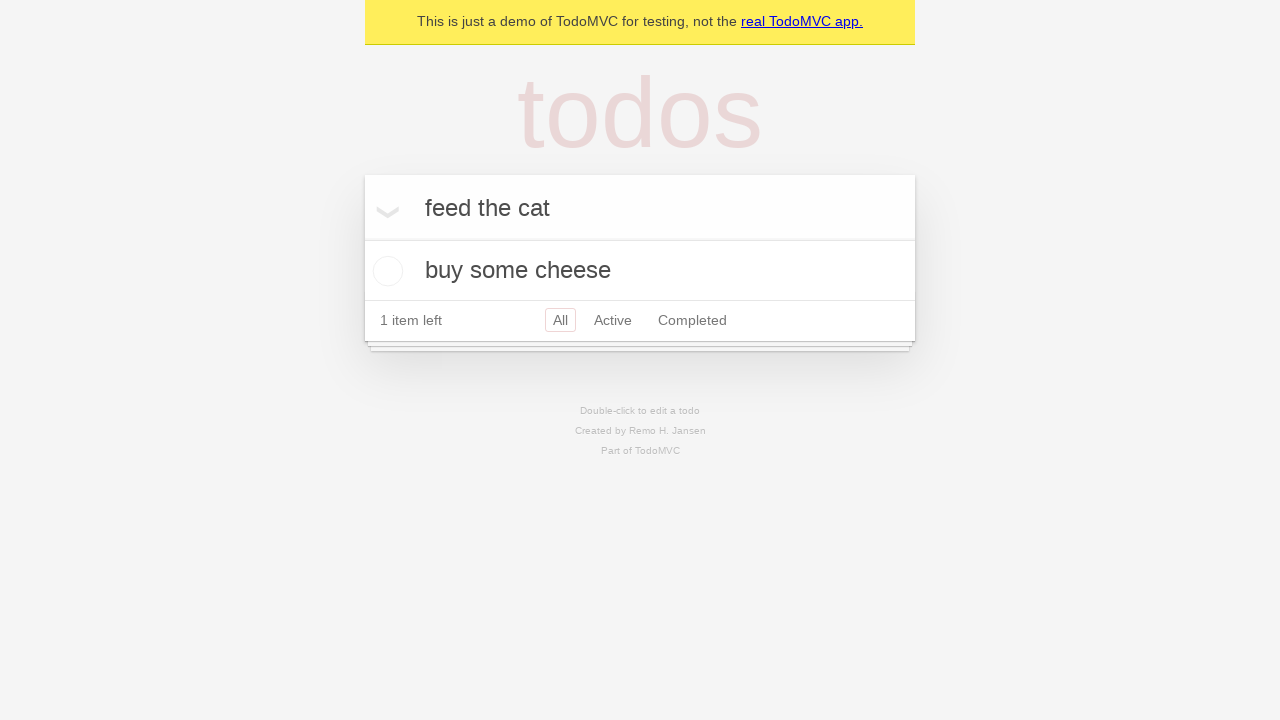

Pressed Enter to add second todo item on .new-todo
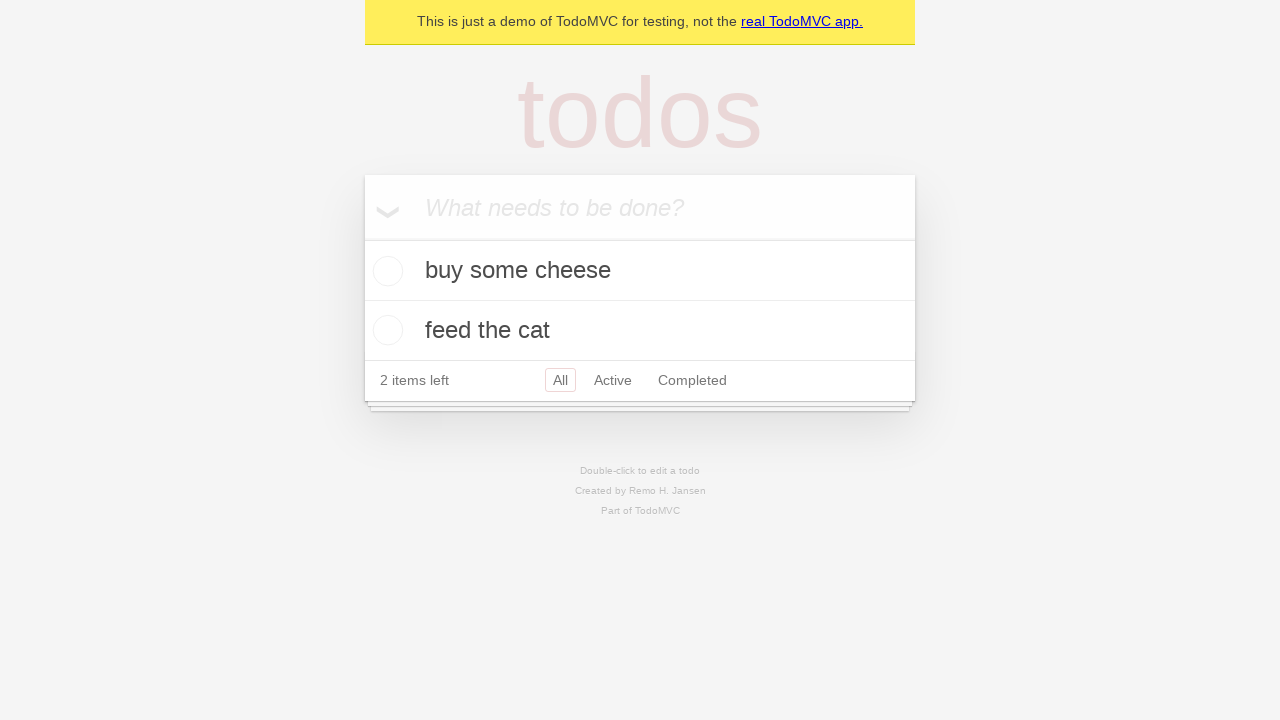

Filled new todo field with 'book a doctors appointment' on .new-todo
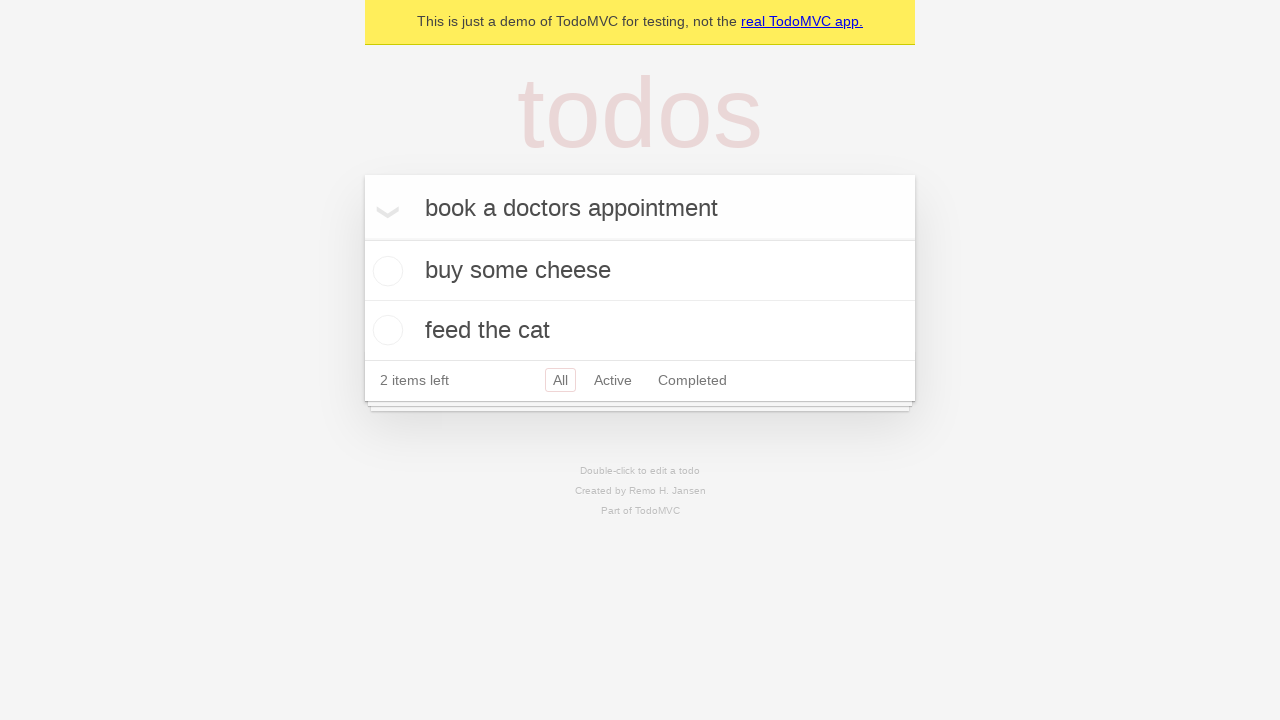

Pressed Enter to add third todo item on .new-todo
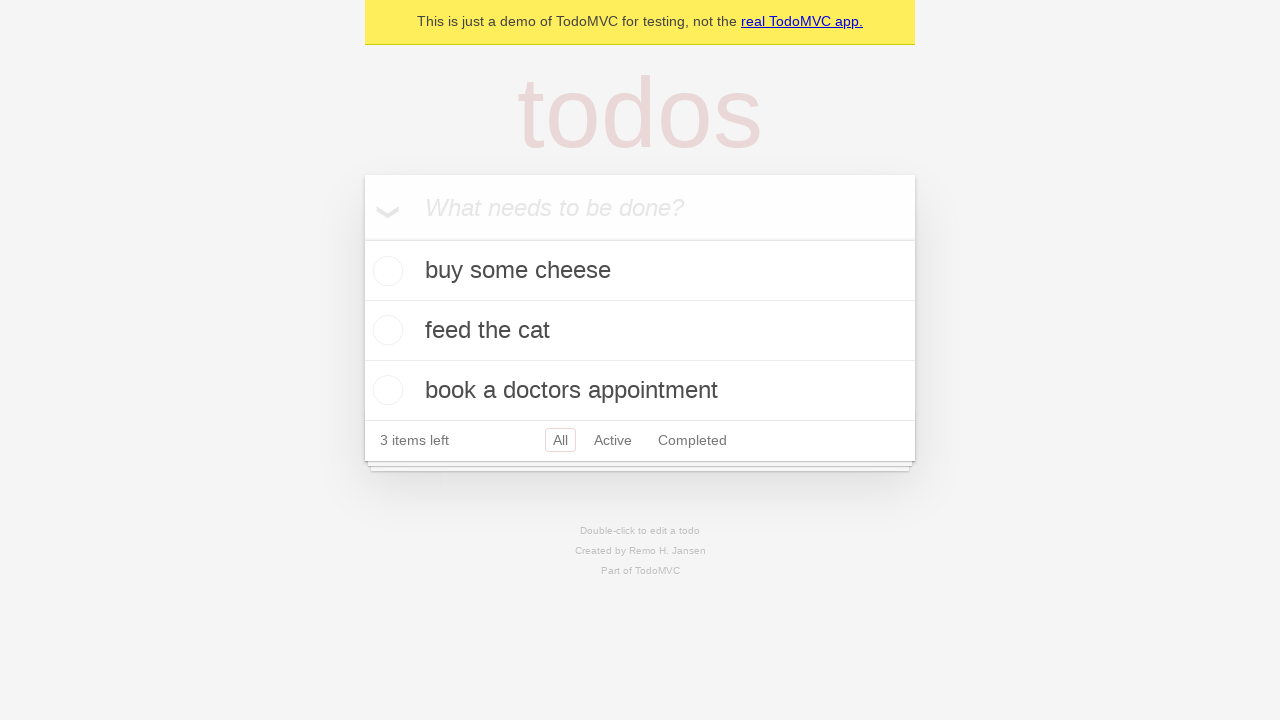

Double-clicked second todo item to enter edit mode at (640, 331) on .todo-list li >> nth=1
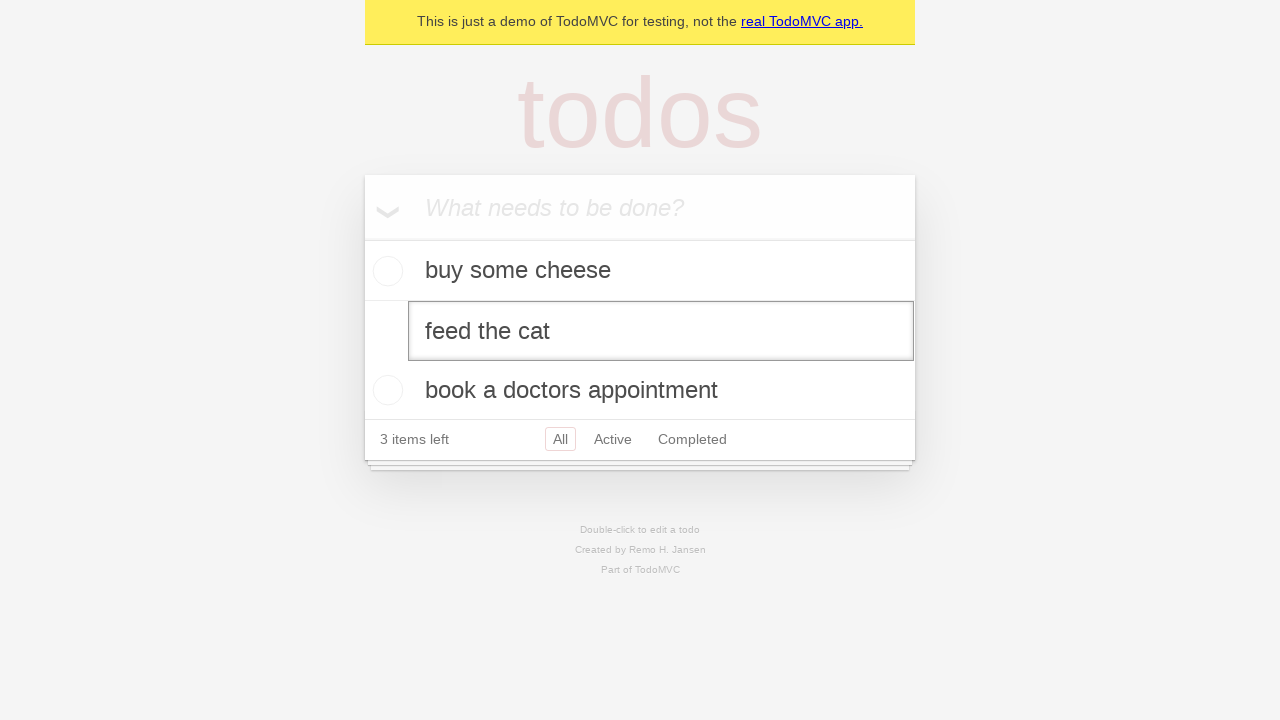

Edit input field appeared for second todo item
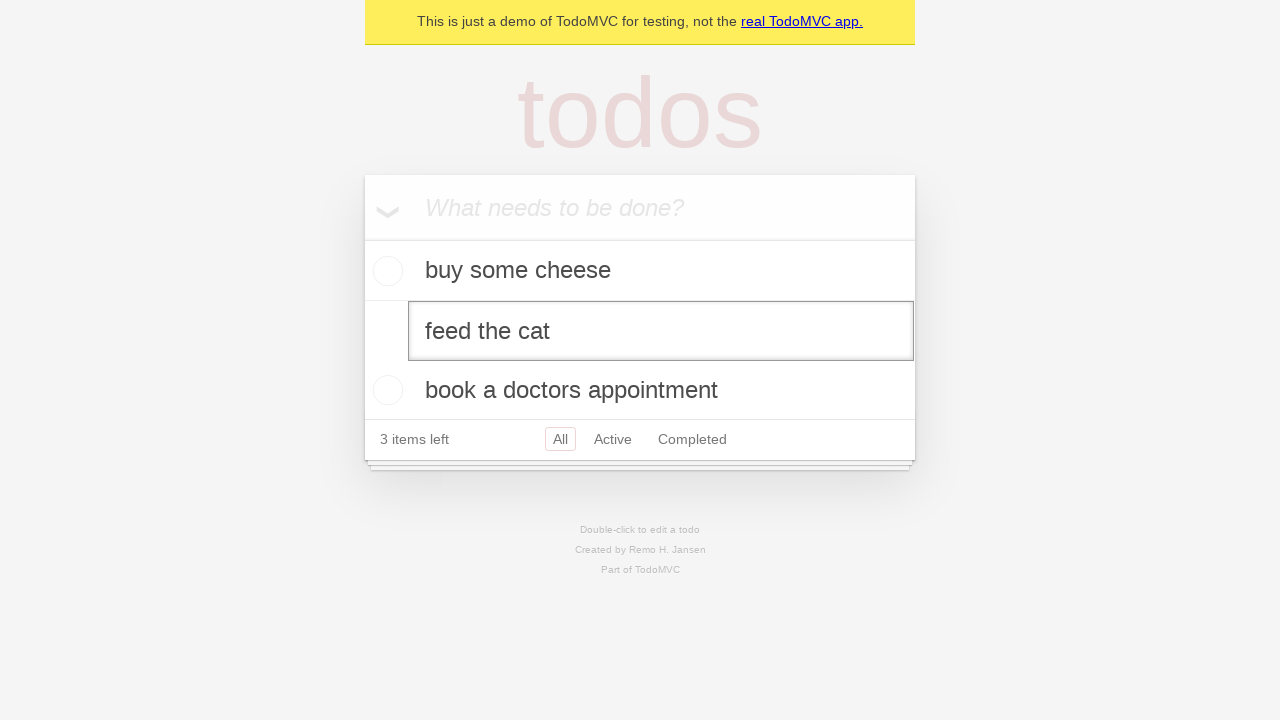

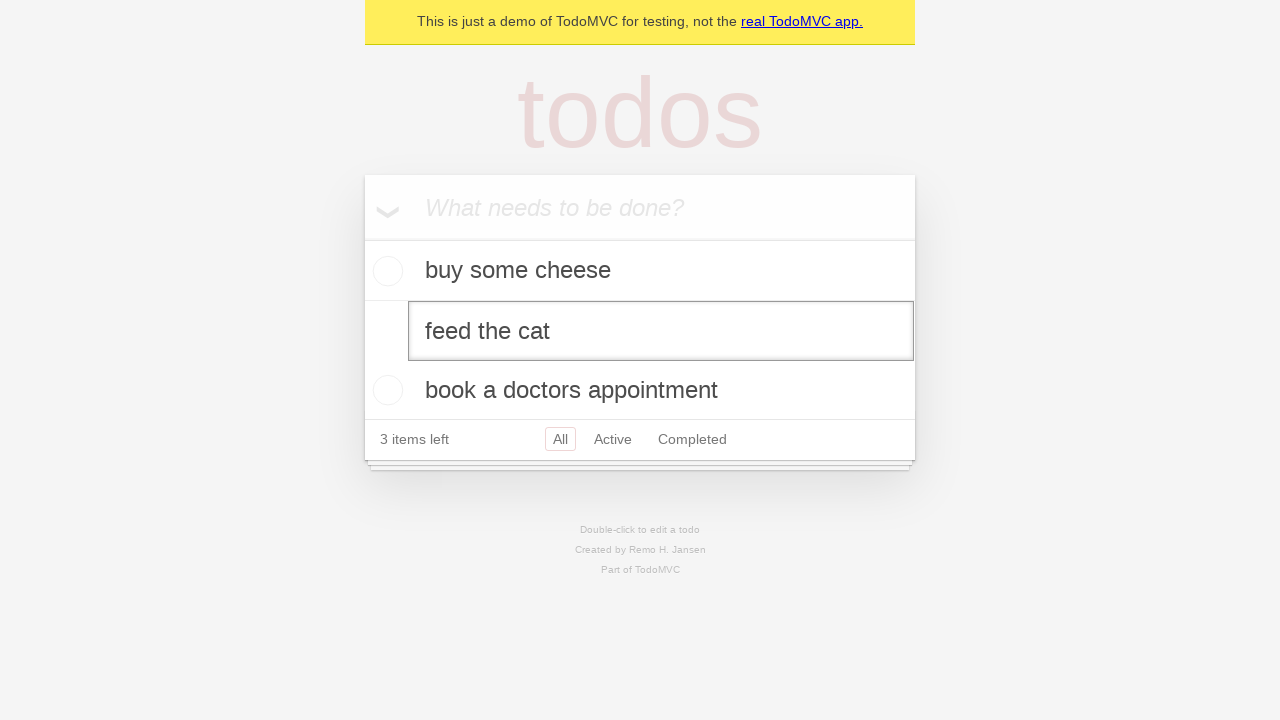